Navigates to a test automation practice blog and clicks on the "Udemy Courses" link to verify navigation functionality.

Starting URL: https://testautomationpractice.blogspot.com/

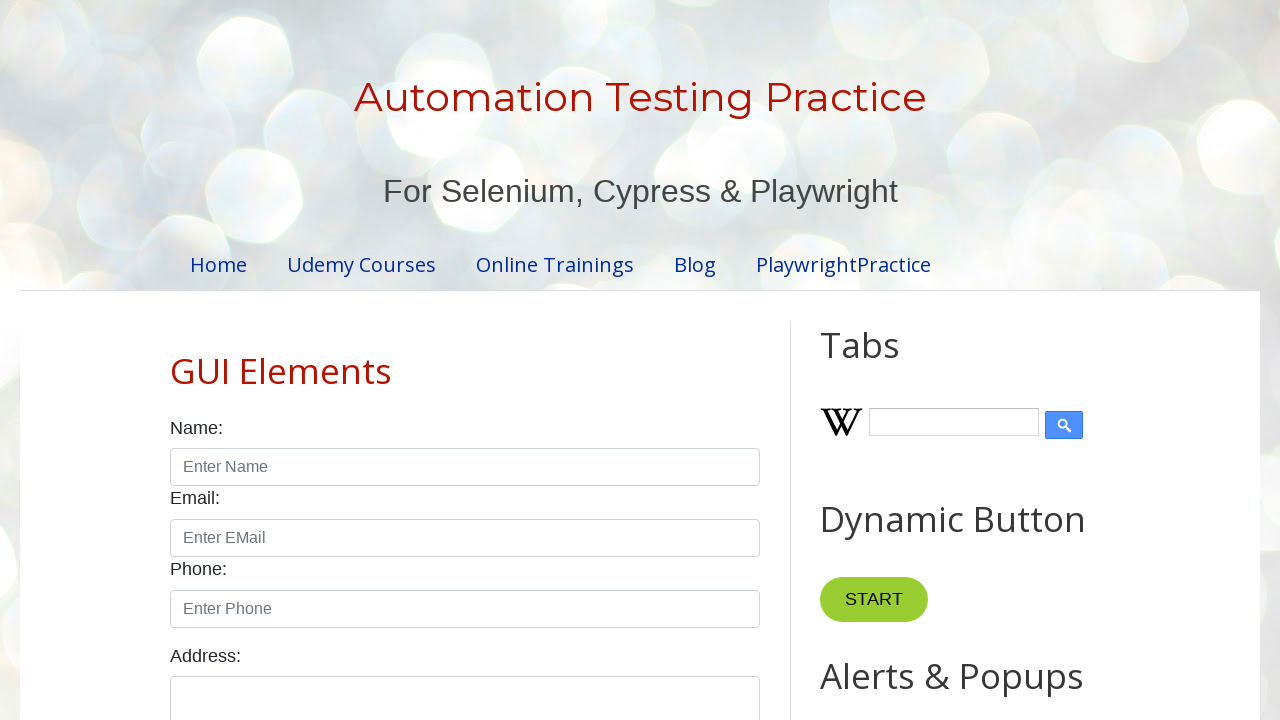

Navigated to test automation practice blog
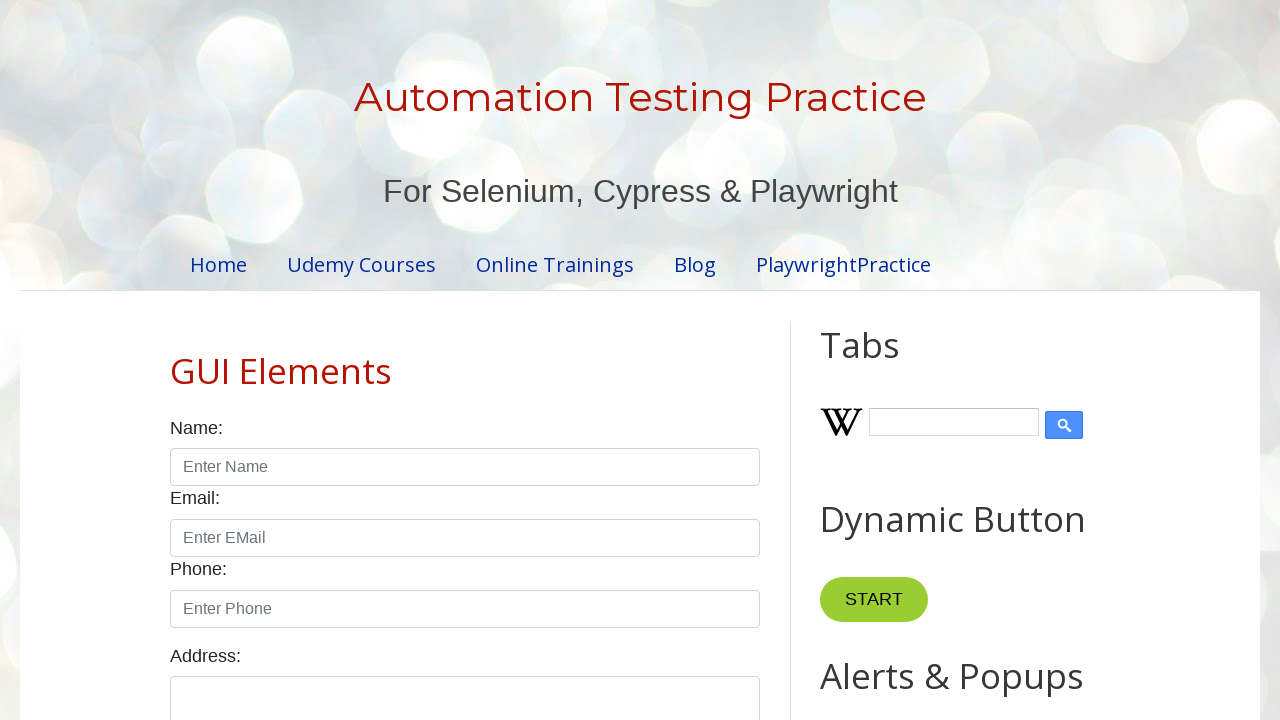

Clicked on 'Udemy Courses' link at (362, 264) on internal:role=link[name="Udemy Courses"i]
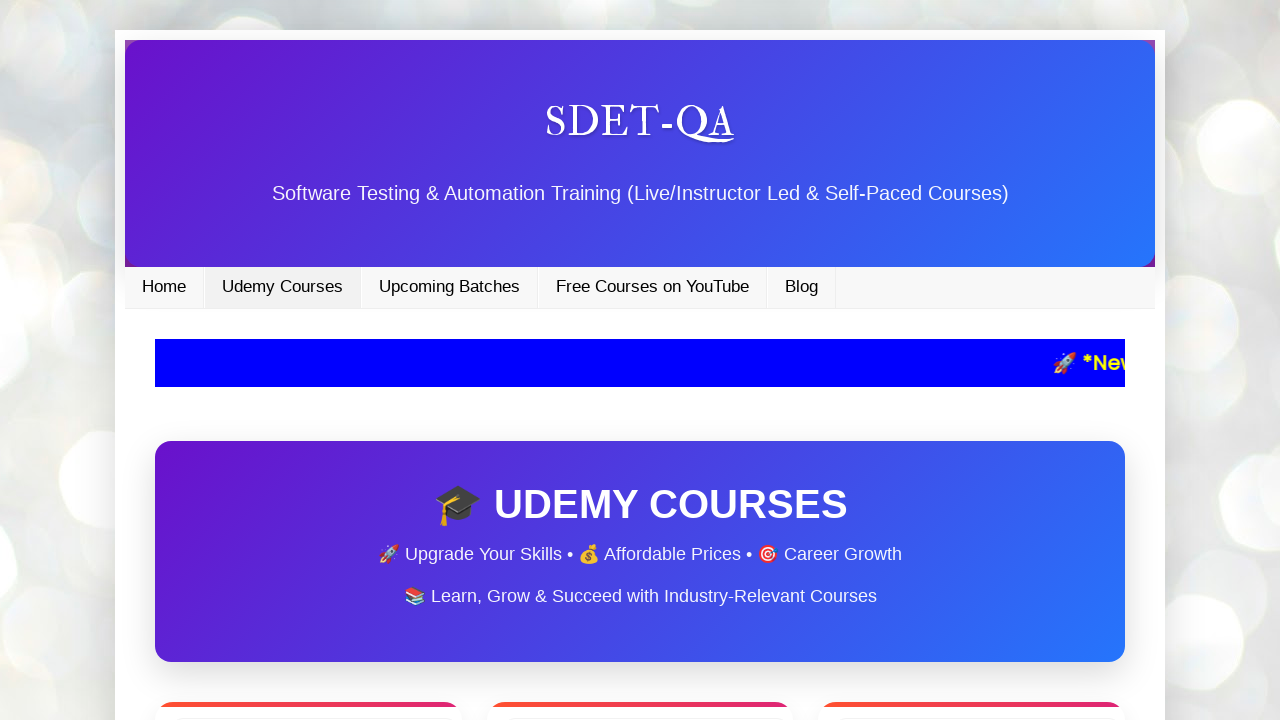

Page load completed after navigation to Udemy Courses
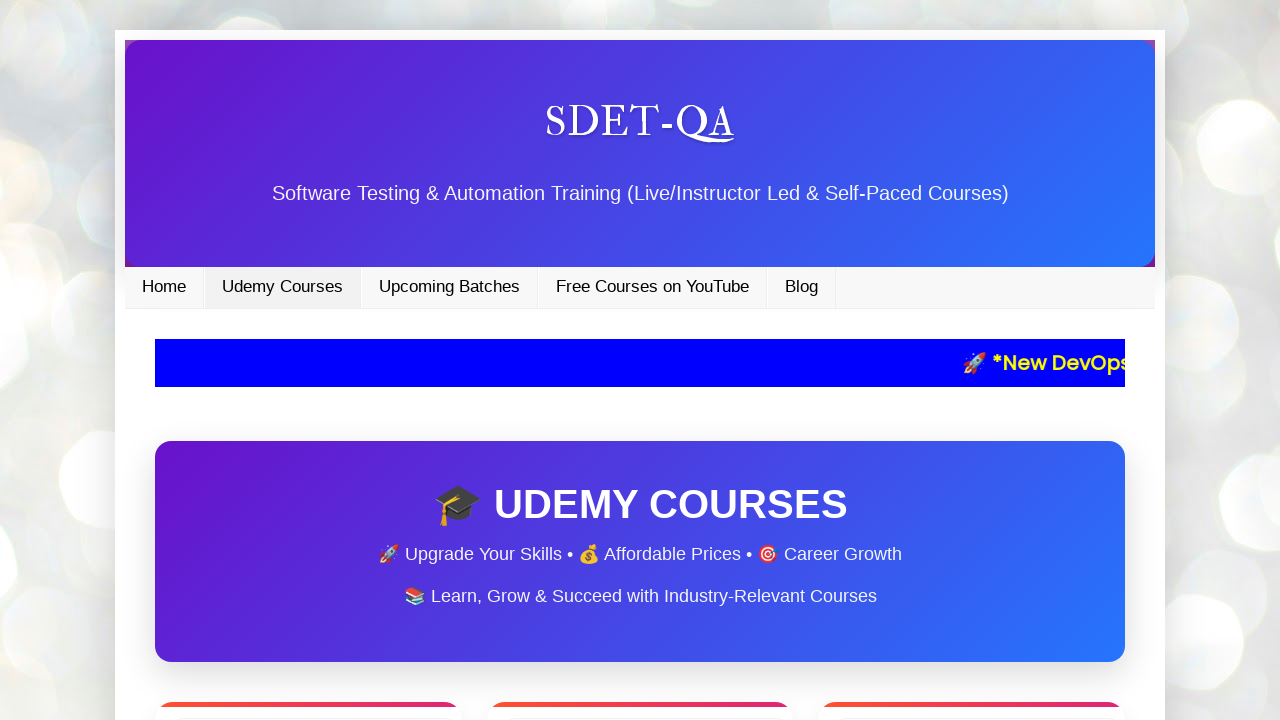

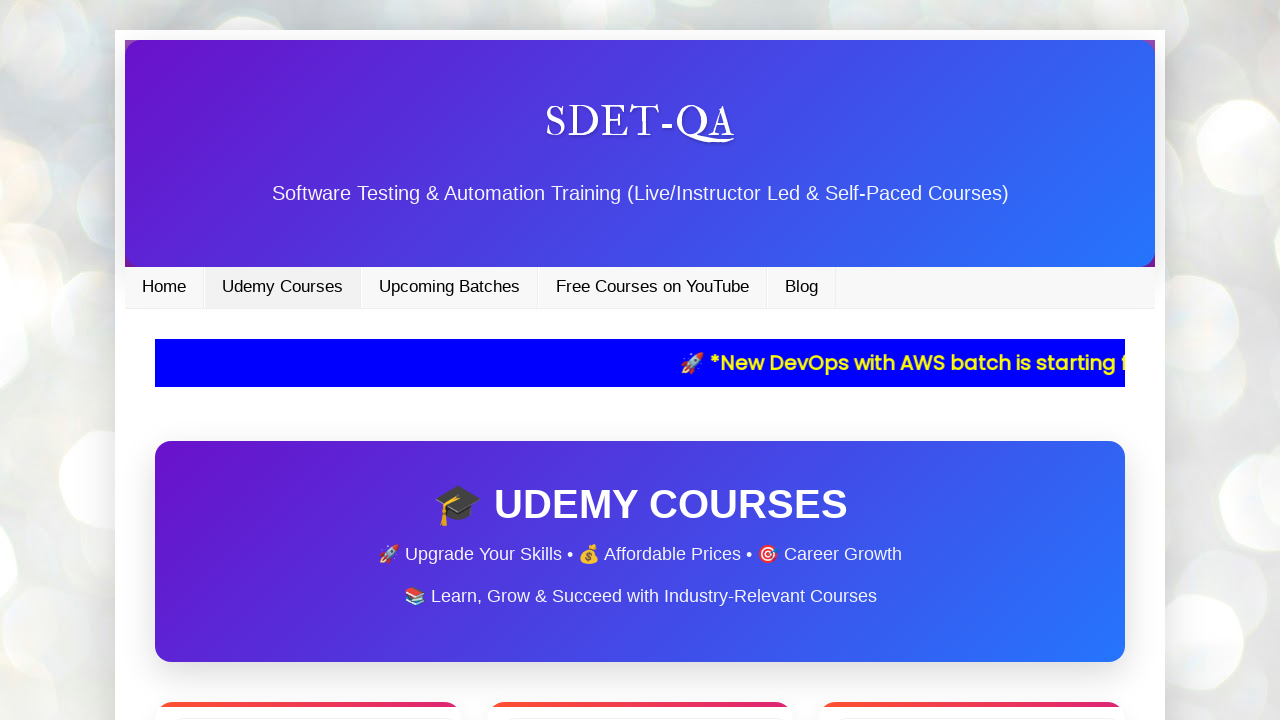